Tests nested iframe navigation by clicking to access the nested iframes section, switching into parent and child iframes, reading text content from each frame, and filling a text input within the innermost iframe.

Starting URL: https://demo.automationtesting.in/Frames.html

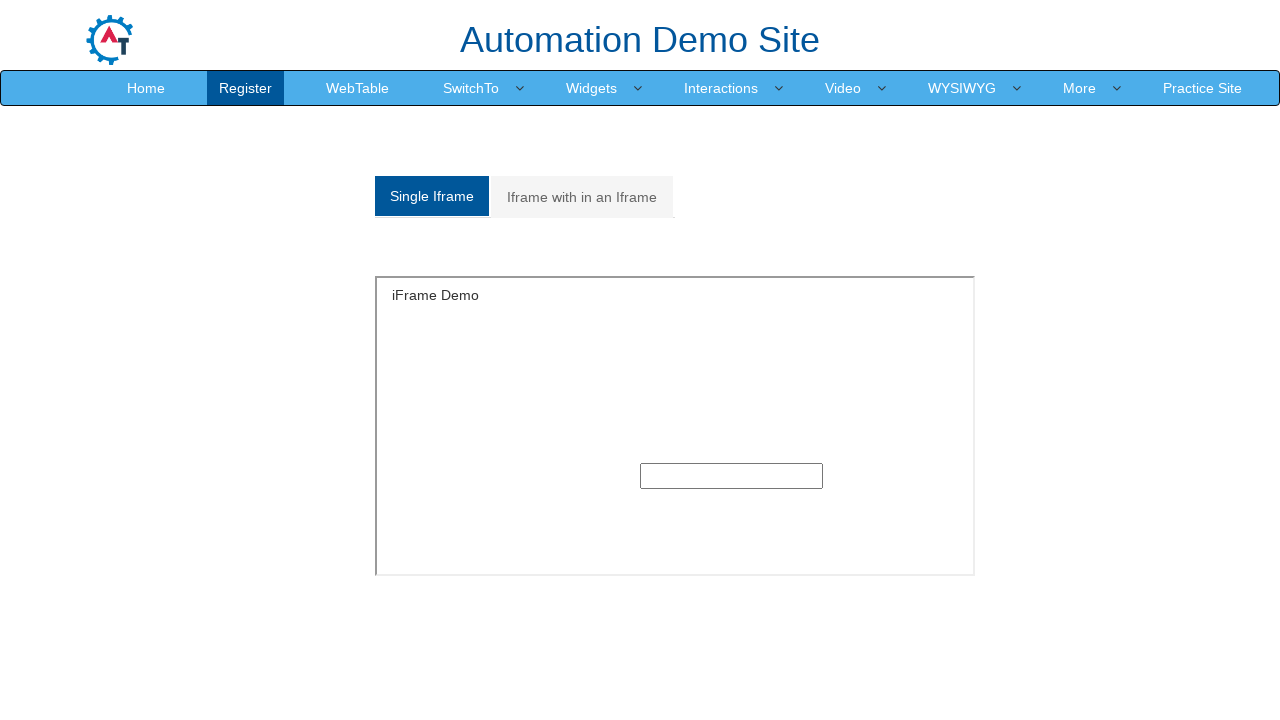

Clicked on 'Iframe with in an Iframe' link to access nested iframes section at (582, 197) on xpath=//a[normalize-space()='Iframe with in an Iframe']
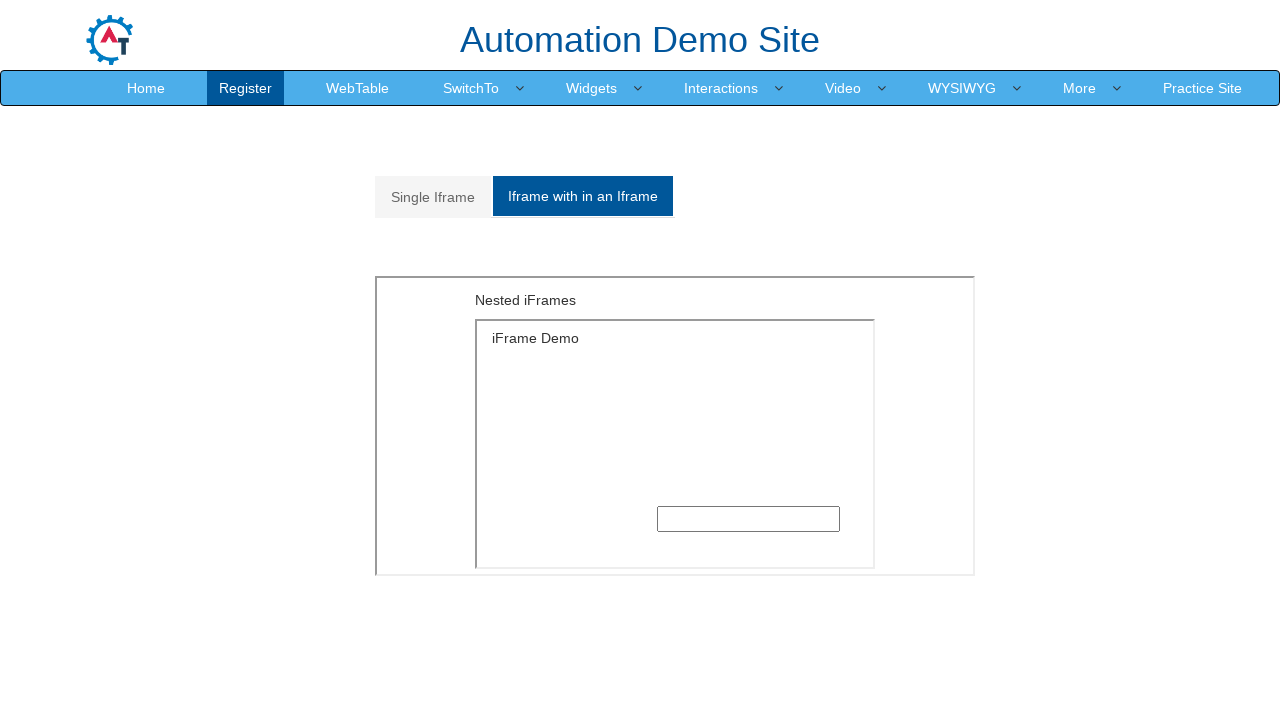

Located and switched to outer iframe with src='MultipleFrames.html'
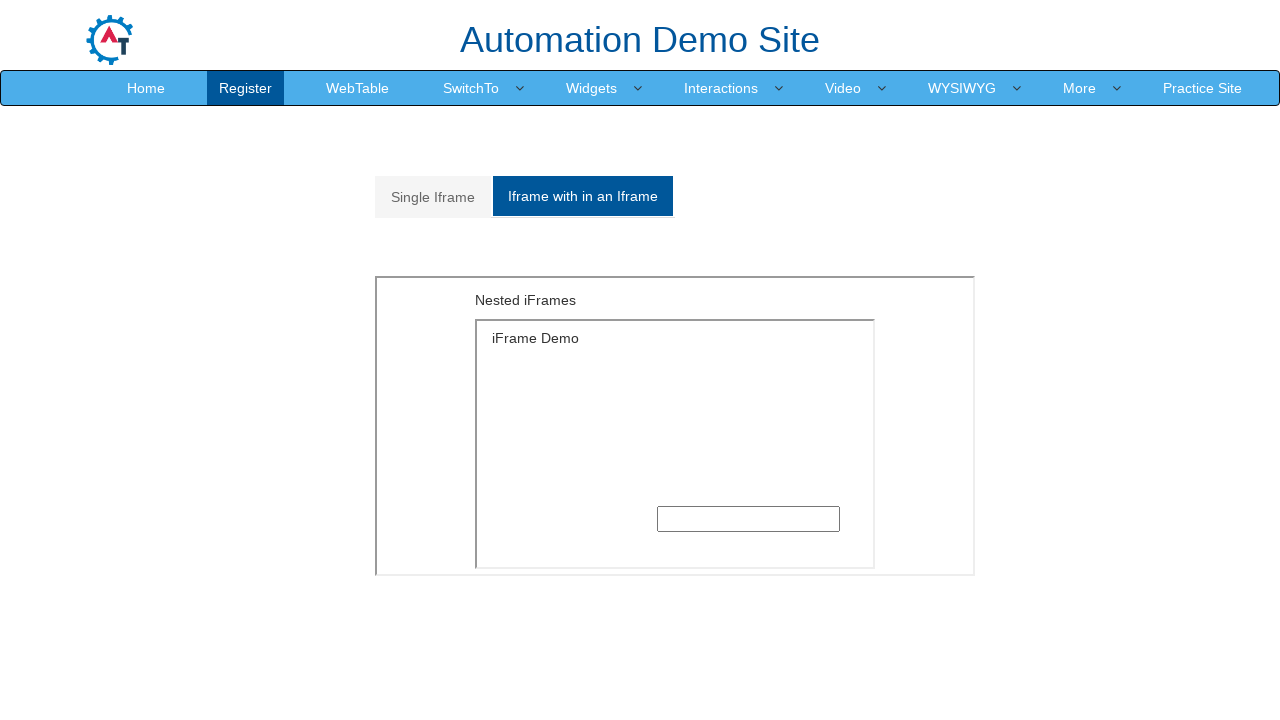

Read text from outer iframe: 'Nested iFrames'
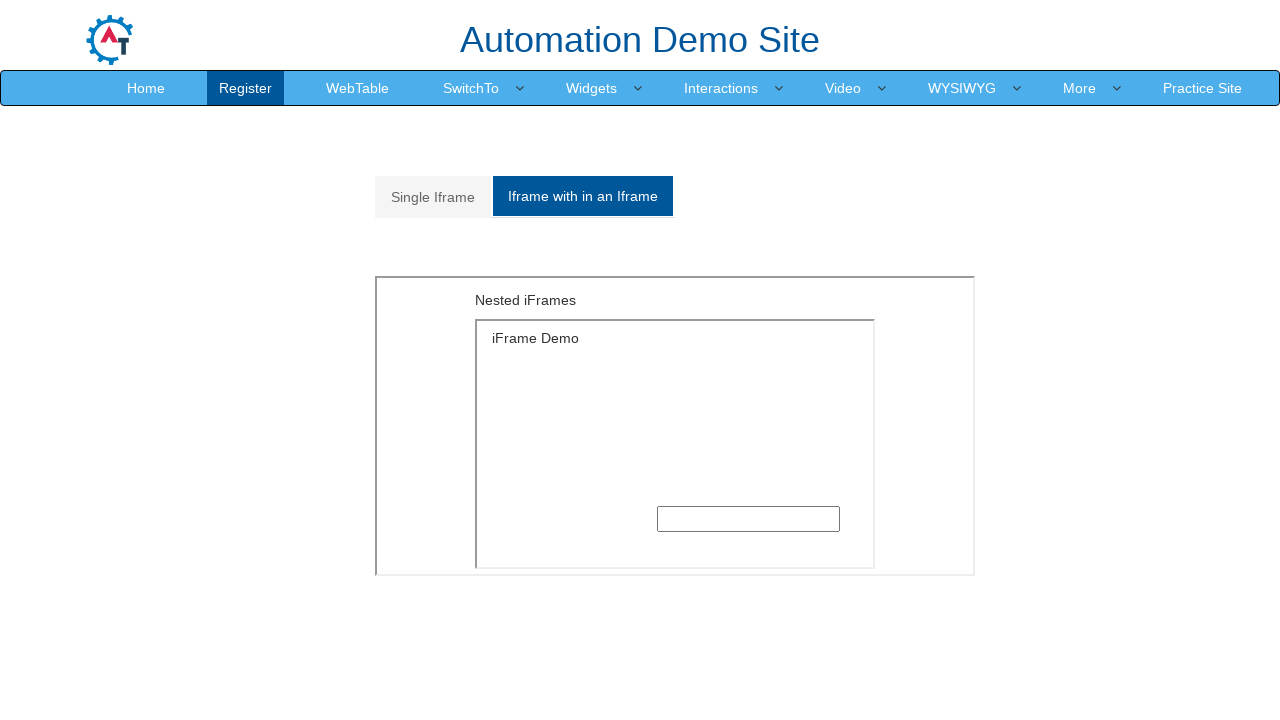

Located and switched to inner iframe with src='SingleFrame.html' within parent iframe
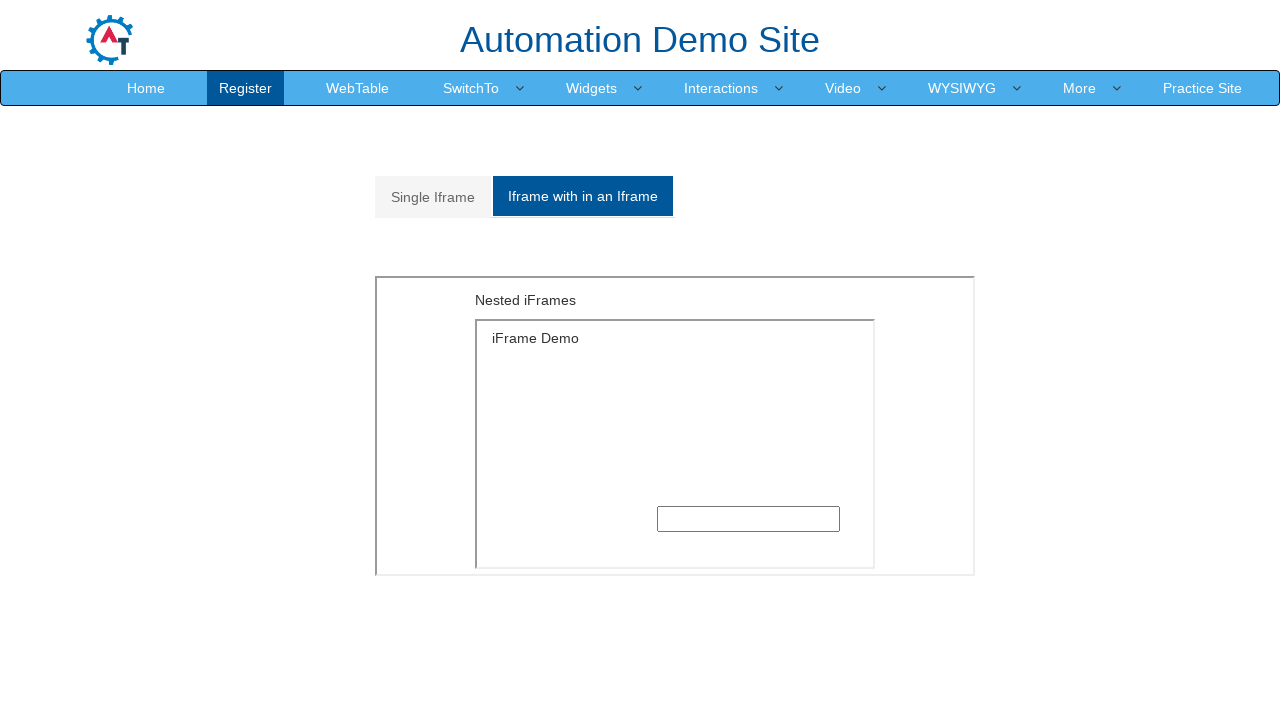

Read text from inner iframe: 'iFrame Demo'
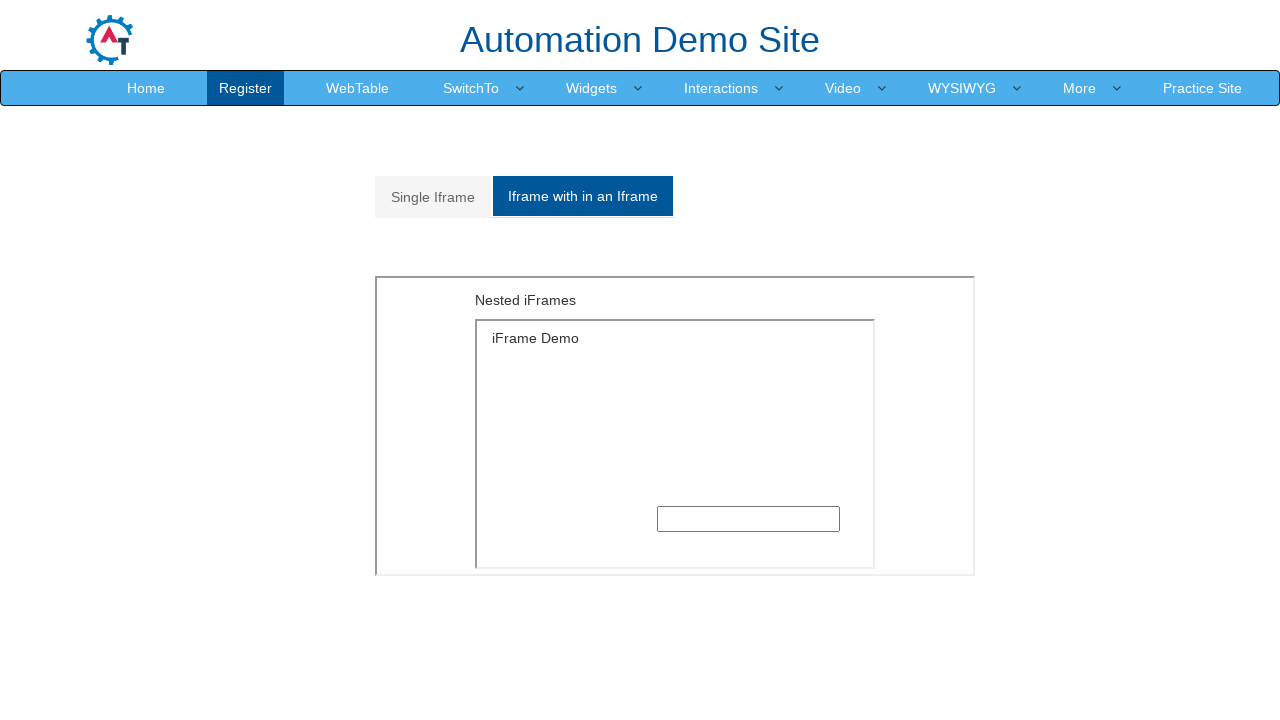

Filled text input in inner iframe with 'ABCDERT' on iframe[src='MultipleFrames.html'] >> internal:control=enter-frame >> iframe[src=
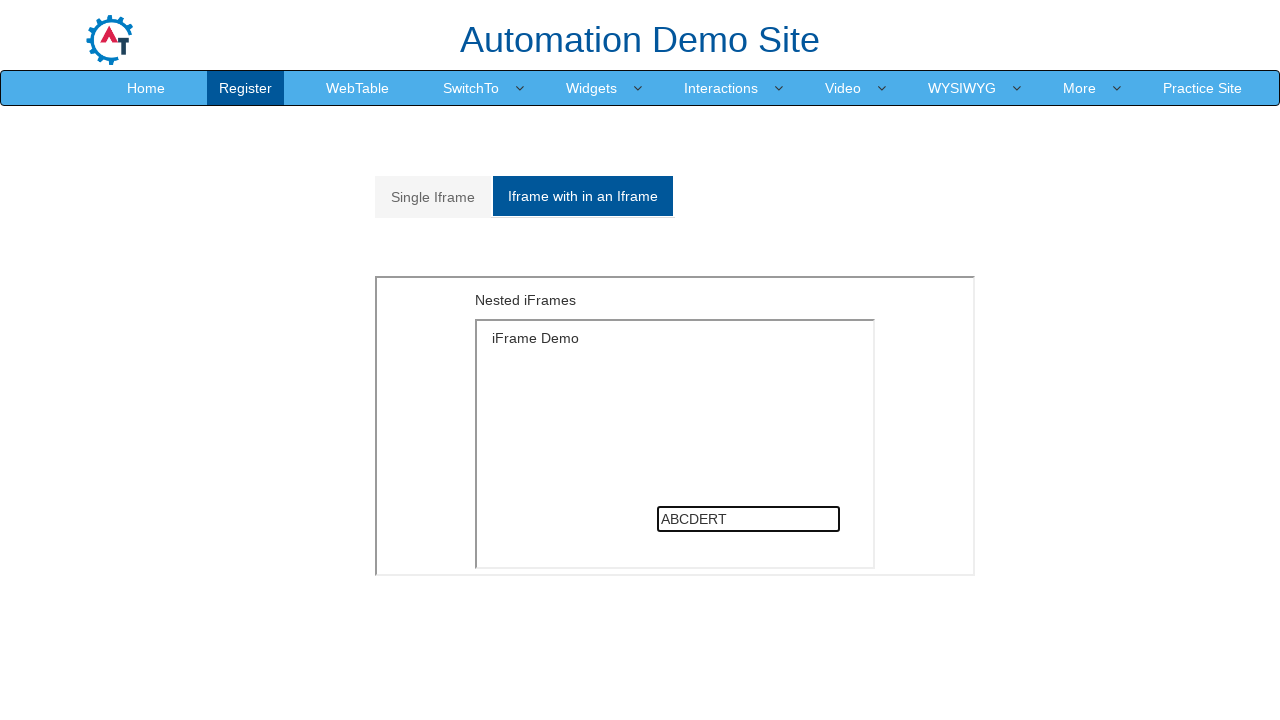

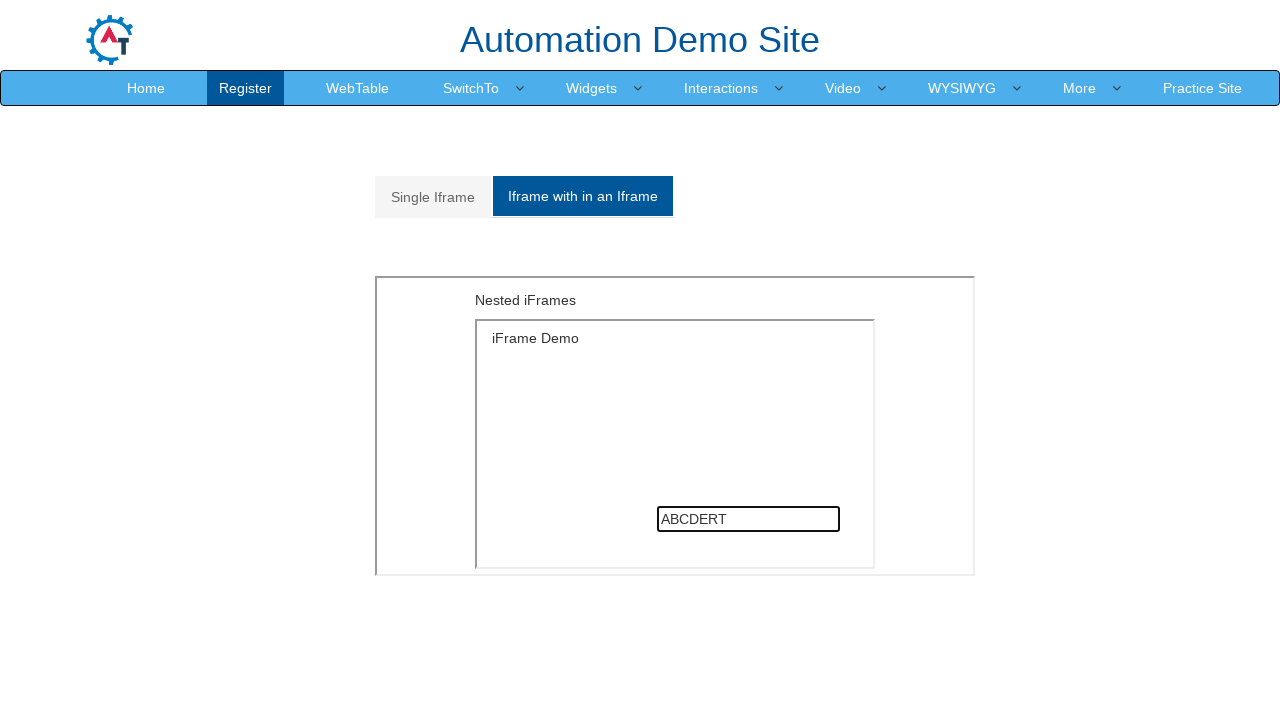